Navigates to a demo table page and extracts data from the last row of an employee information table

Starting URL: http://automationbykrishna.com/index.html

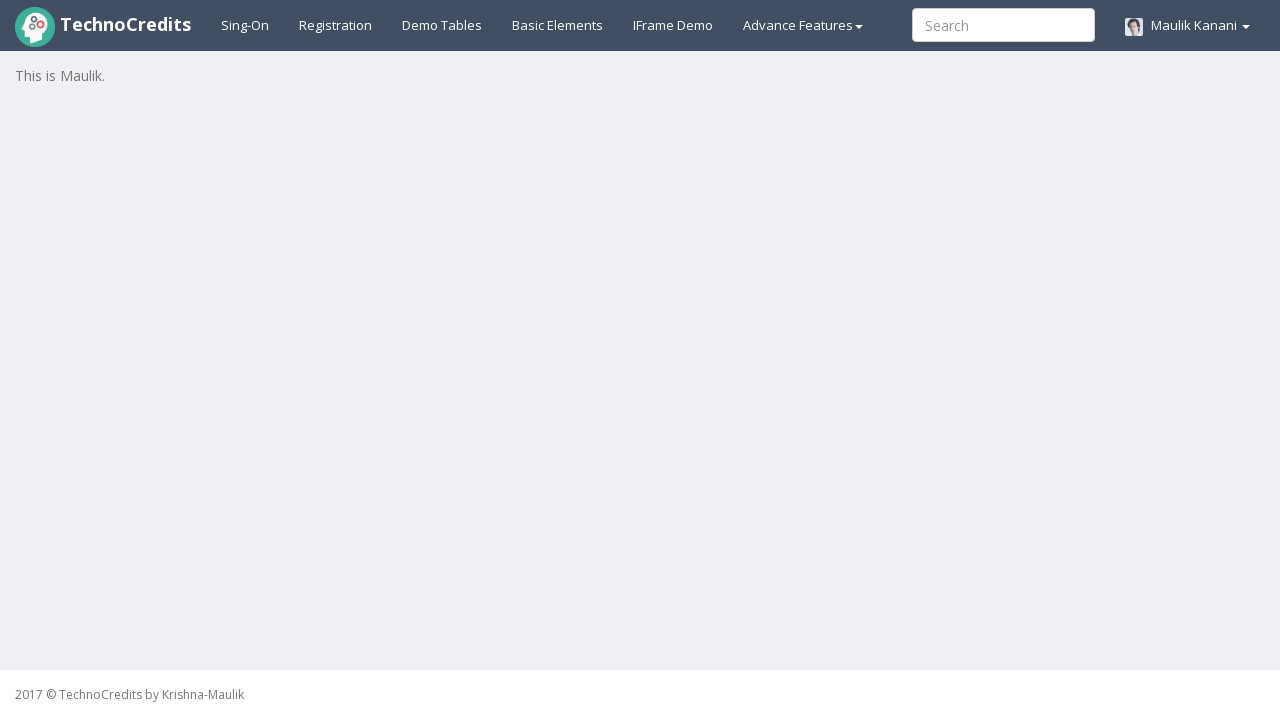

Clicked Demo tables link to navigate to tables section at (442, 25) on #demotable
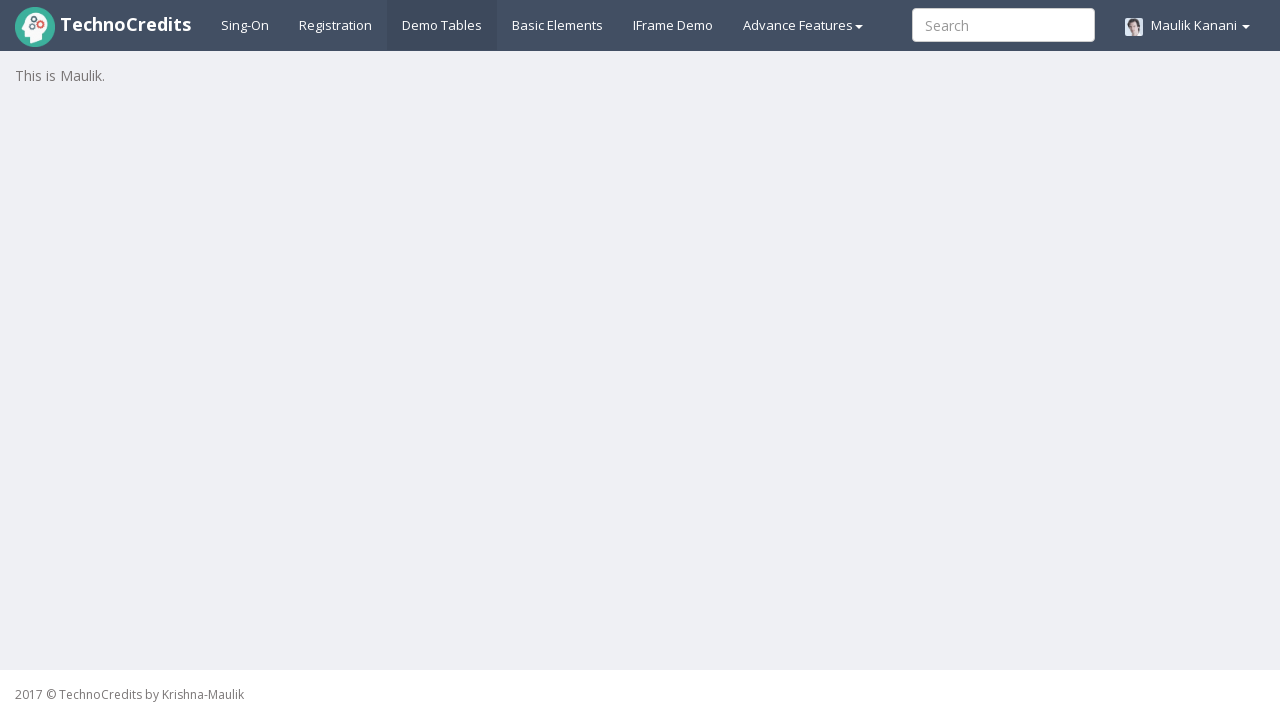

Table #table1 loaded and visible
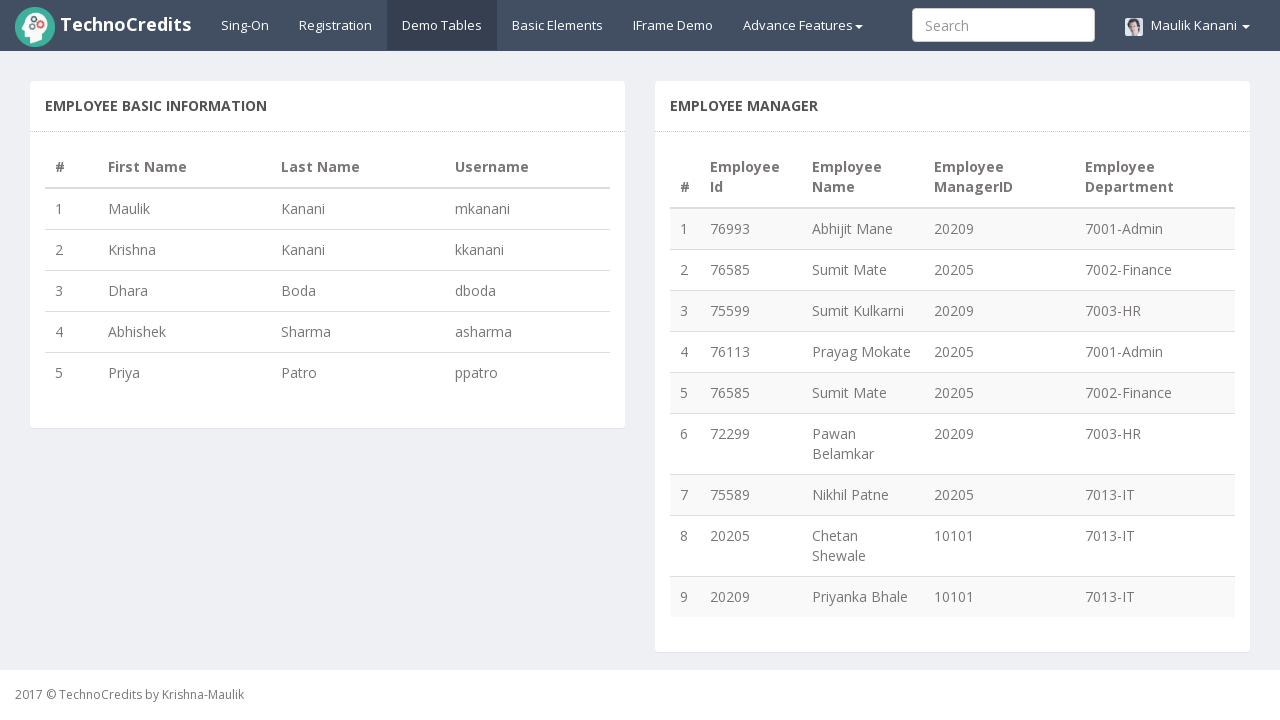

Retrieved row count from employee table: 5 rows found
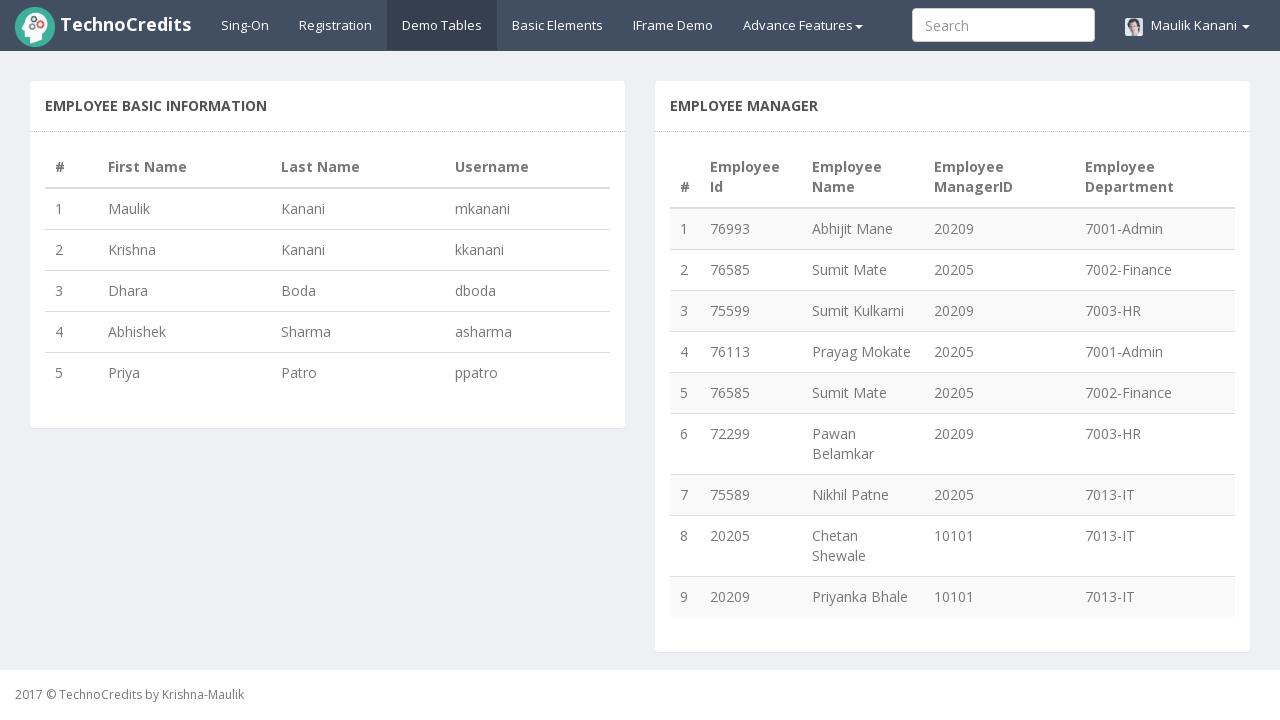

Extracted all cells from the last row (row 5)
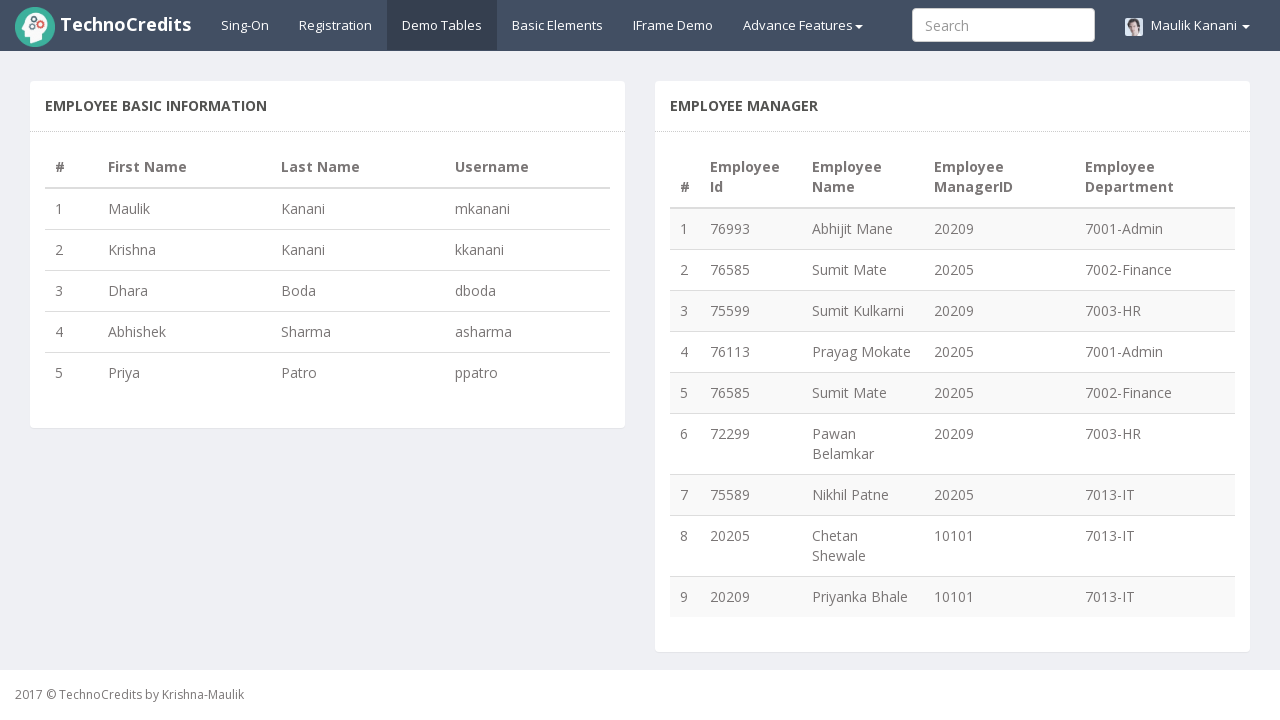

Printed text content from all cells in the last row
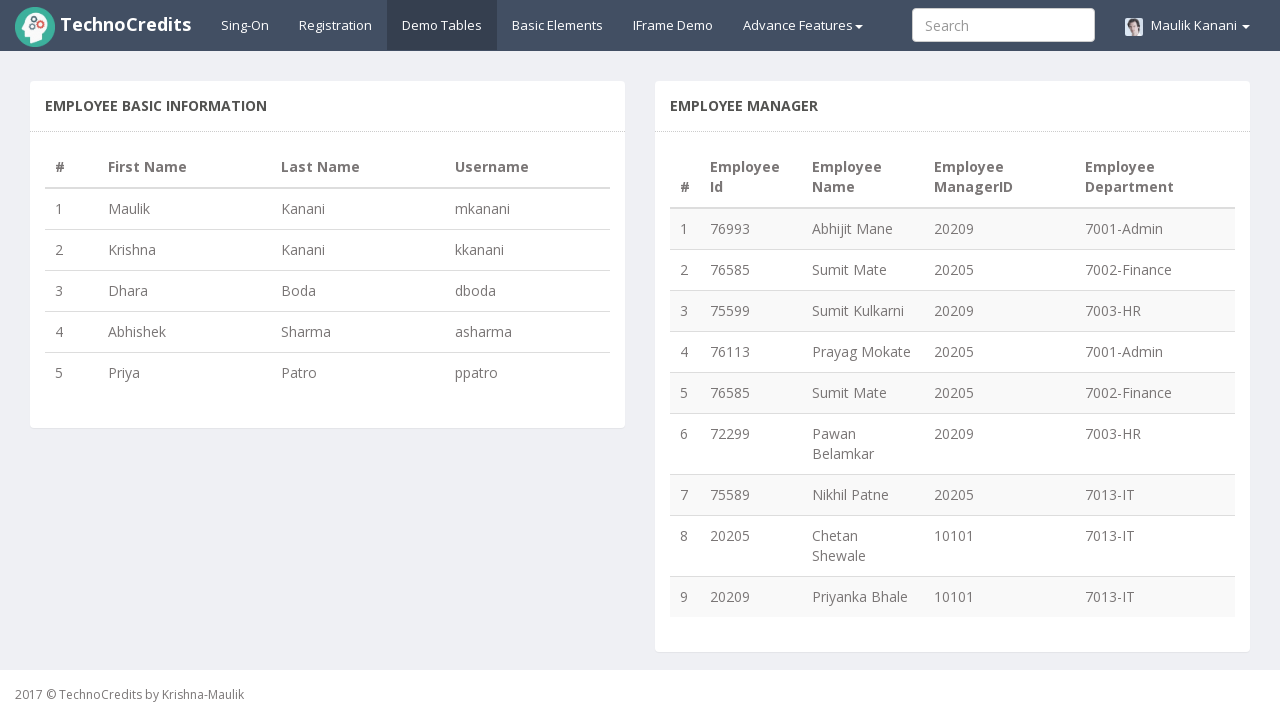

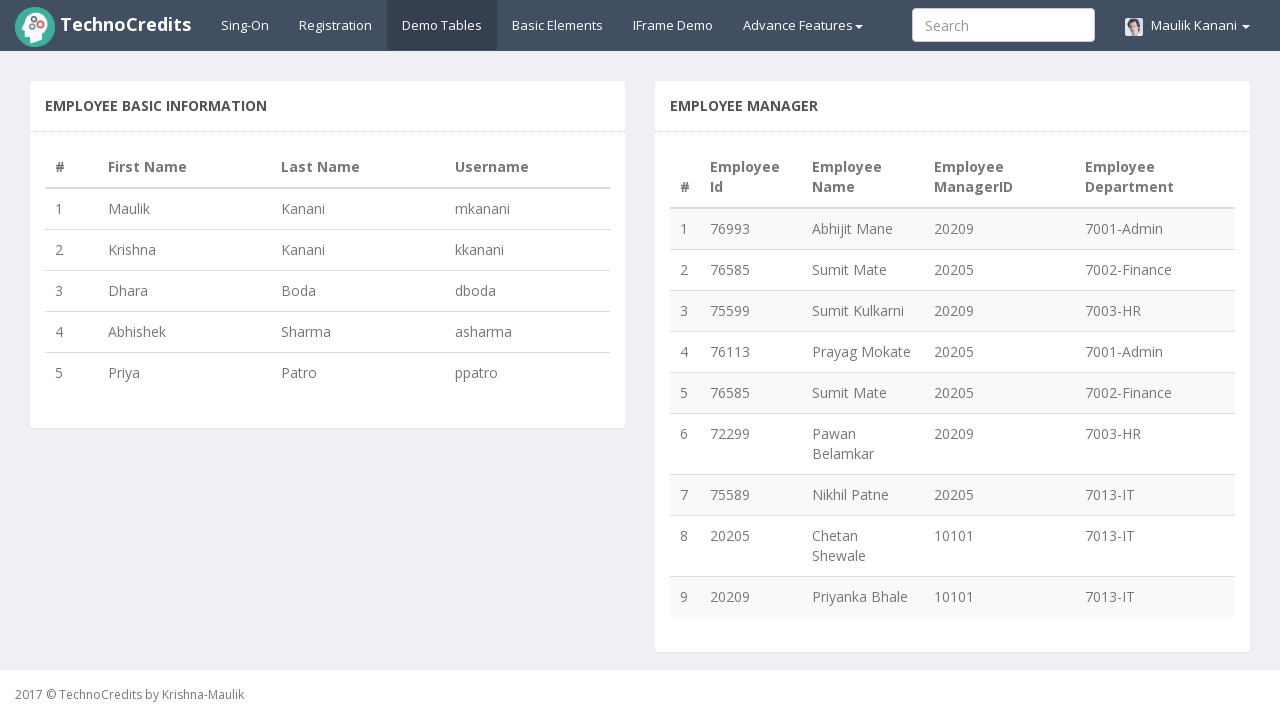